Tests SpiceJet flight booking search by selecting one-way trip option and choosing a departure city (Hyderabad) from the dropdown list.

Starting URL: https://book.spicejet.com/

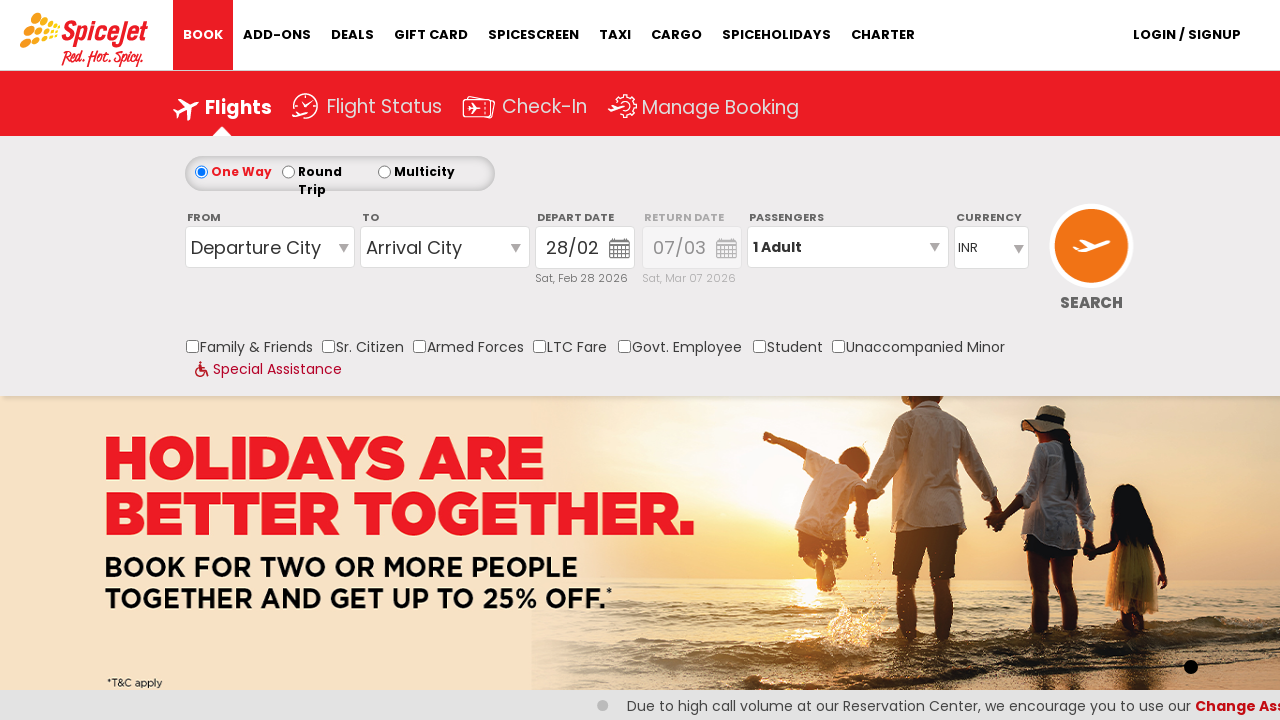

Located One Way radio button label
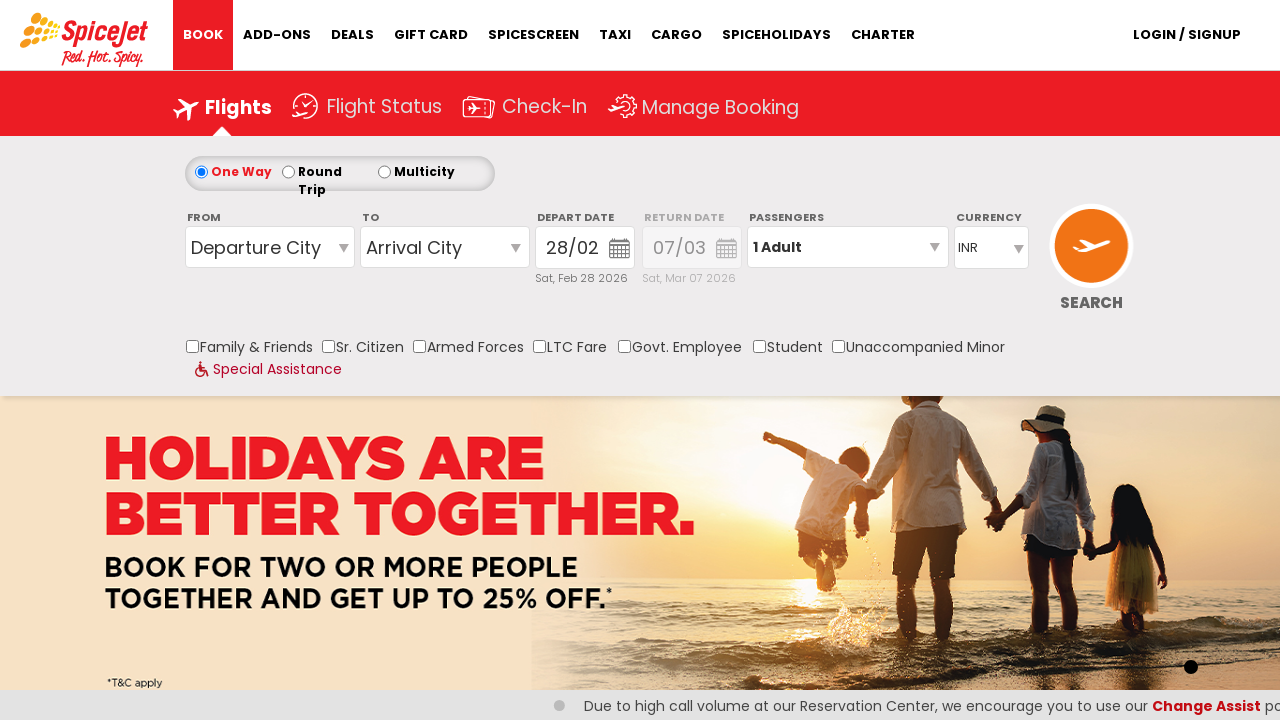

One Way option is already selected
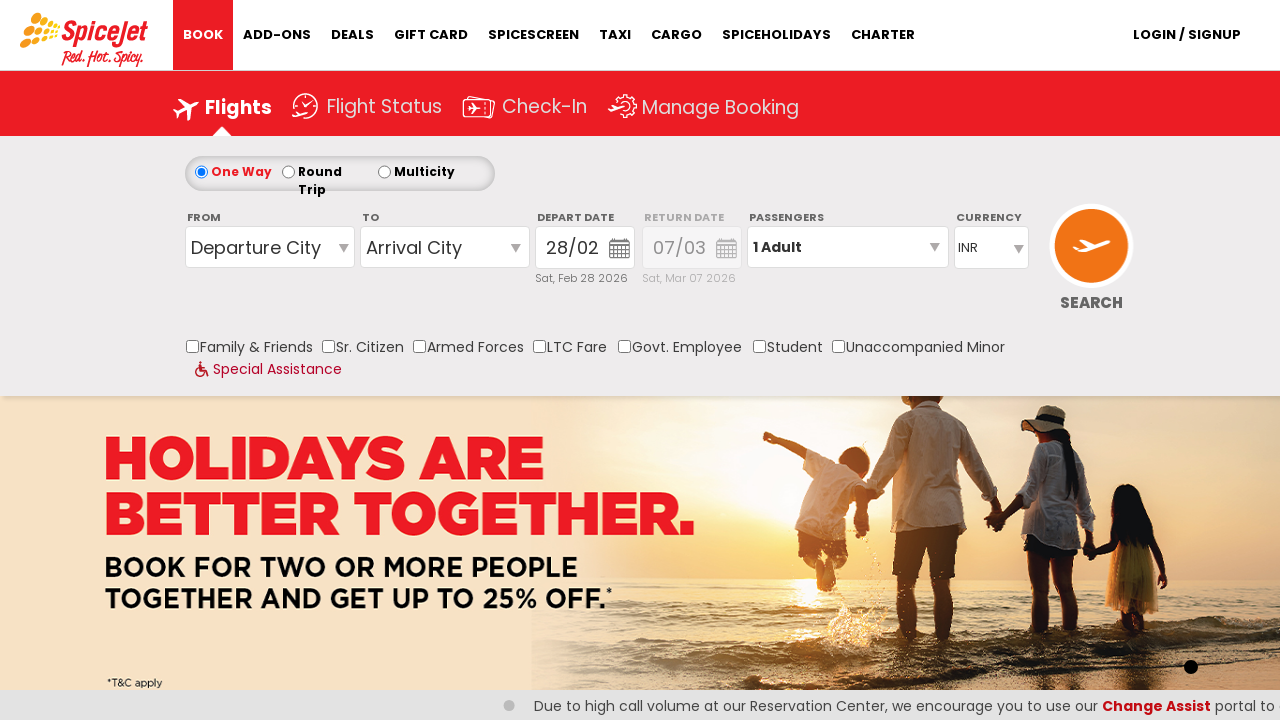

Clicked on departure city input field to open dropdown at (270, 247) on input#ControlGroupSearchView_AvailabilitySearchInputSearchVieworiginStation1_CTX
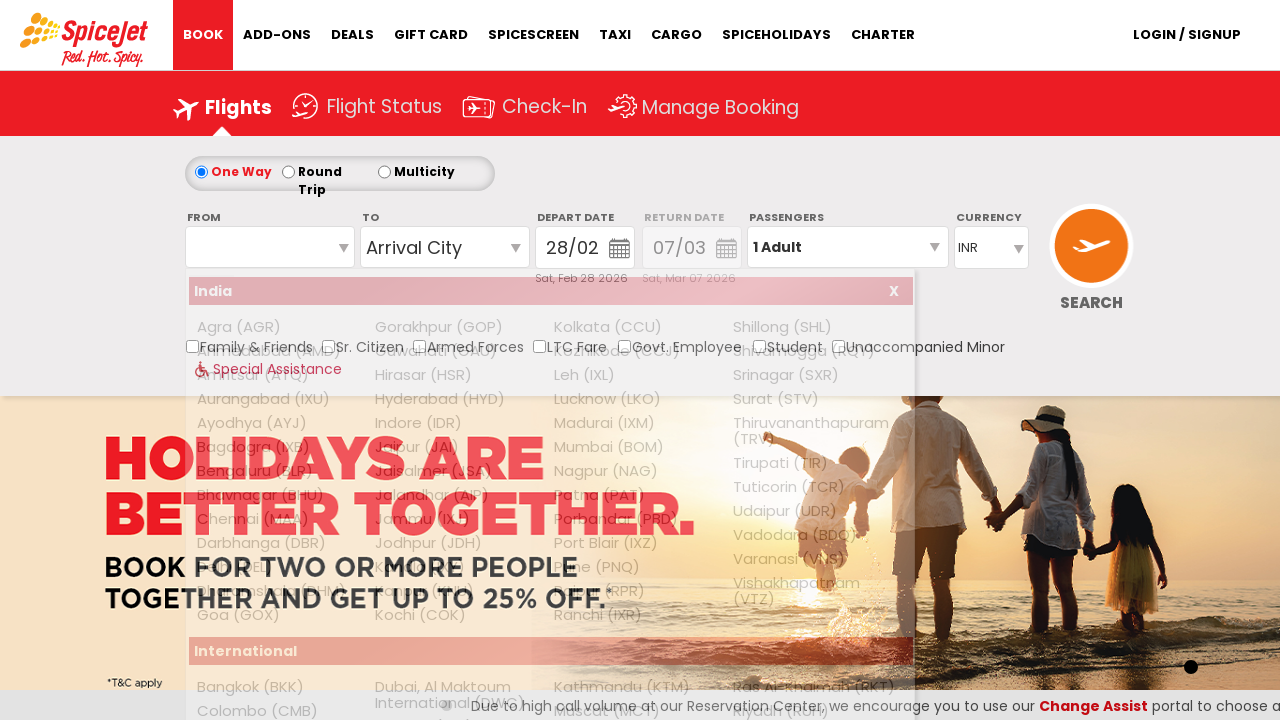

Waited for city dropdown options to appear
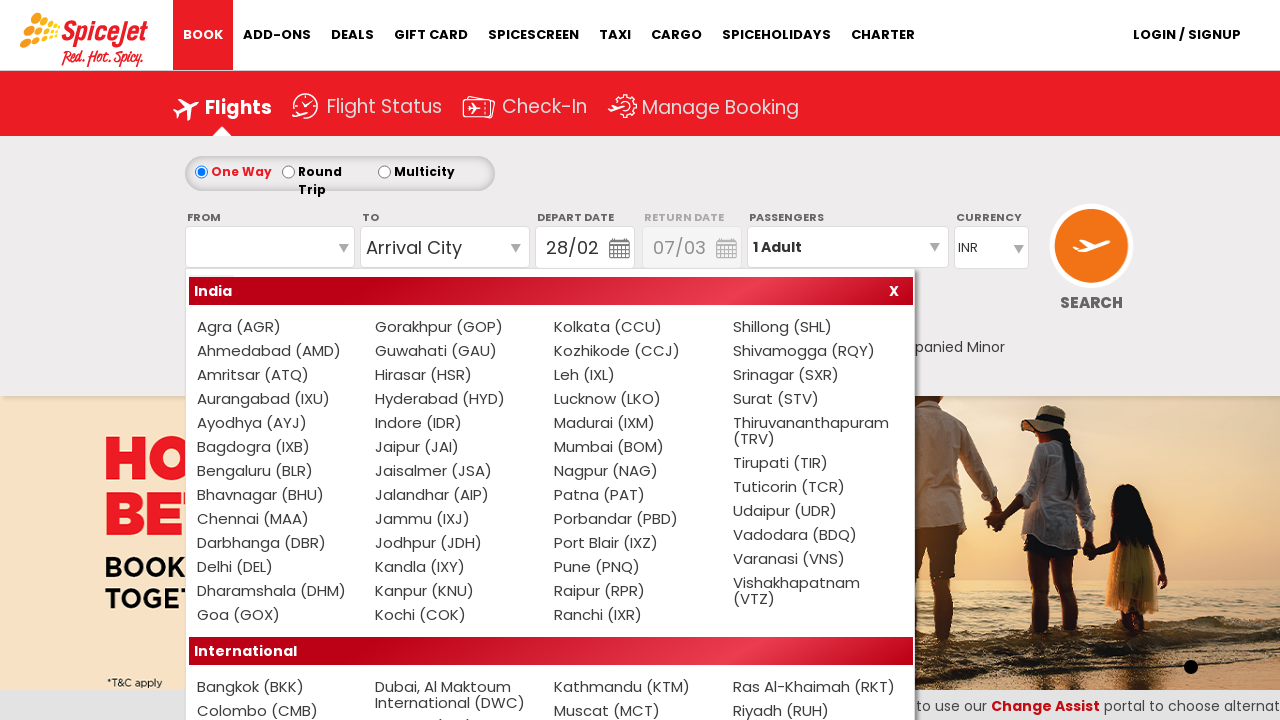

Retrieved 50 city options from dropdown
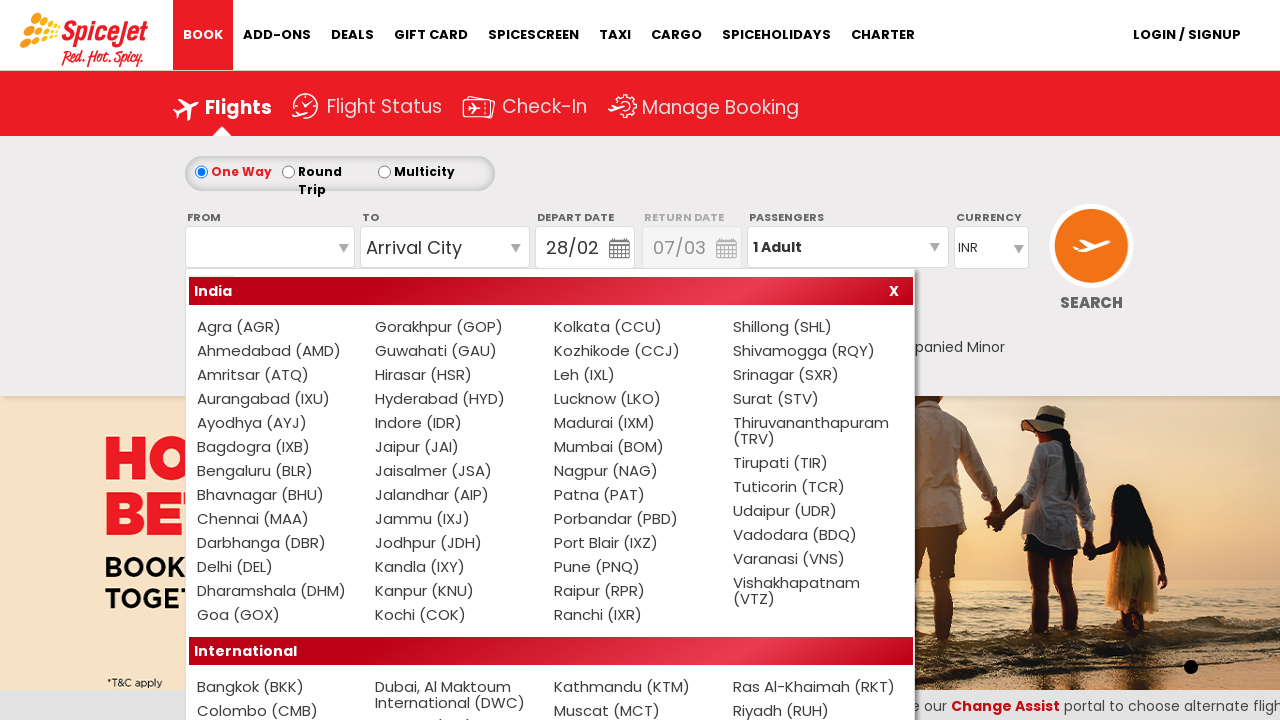

Checked city option 1:  Agra (AGR)
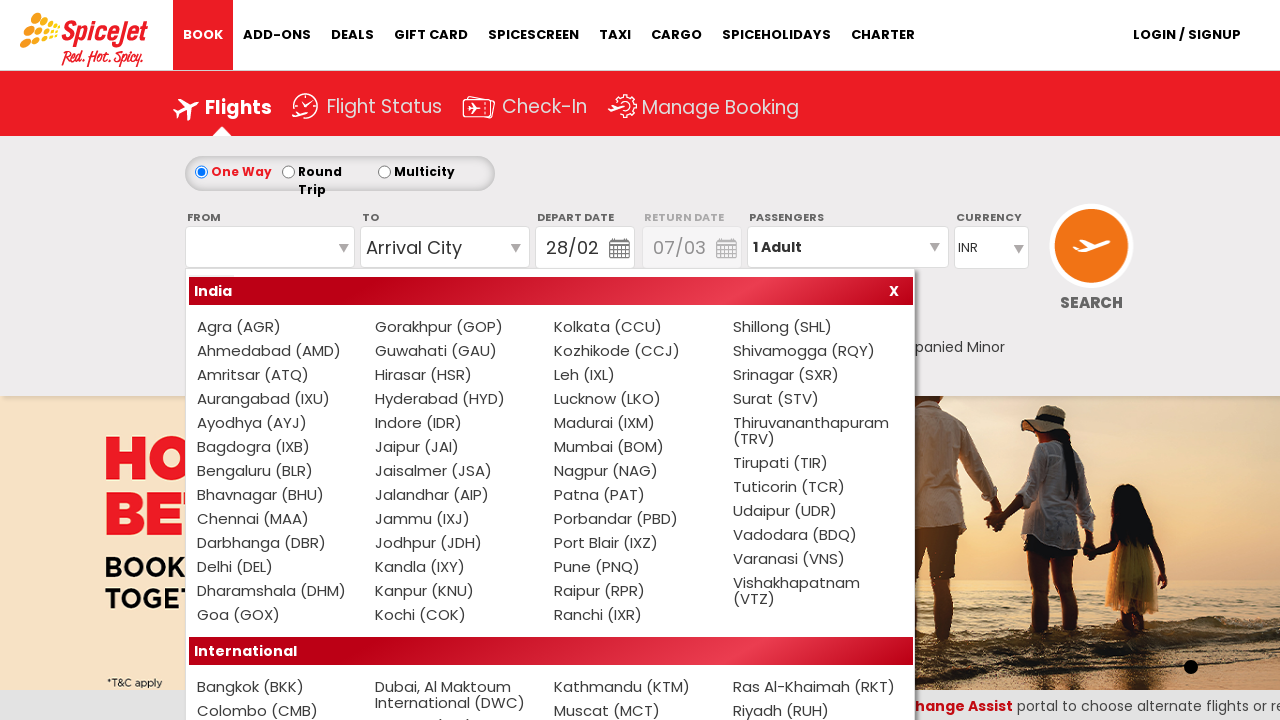

Checked city option 2:  Ahmedabad (AMD)
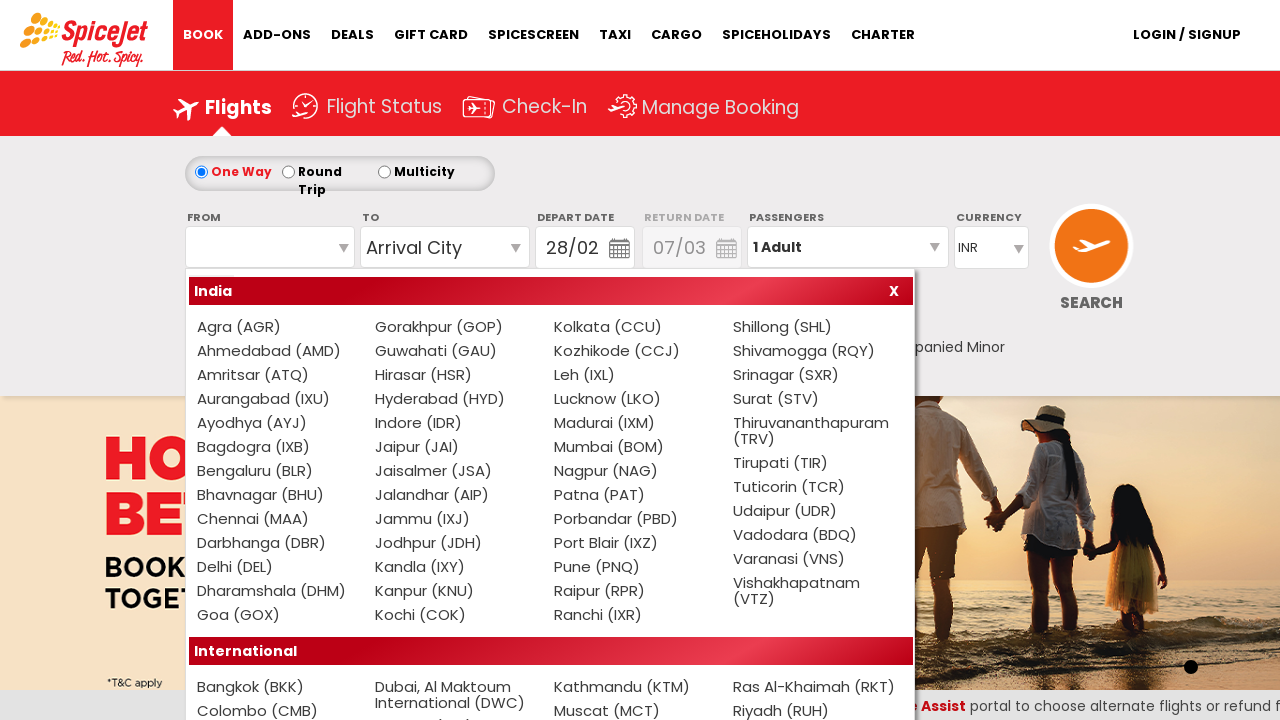

Checked city option 3:  Amritsar (ATQ)
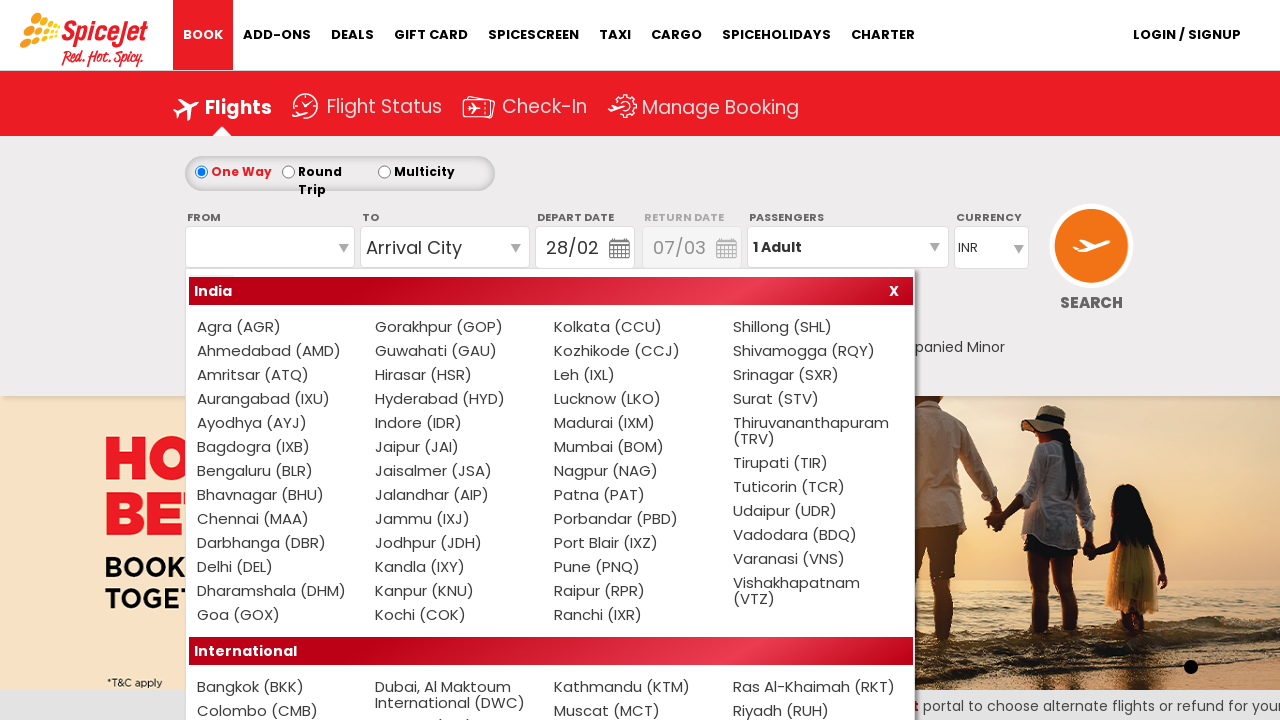

Checked city option 4:  Aurangabad (IXU)
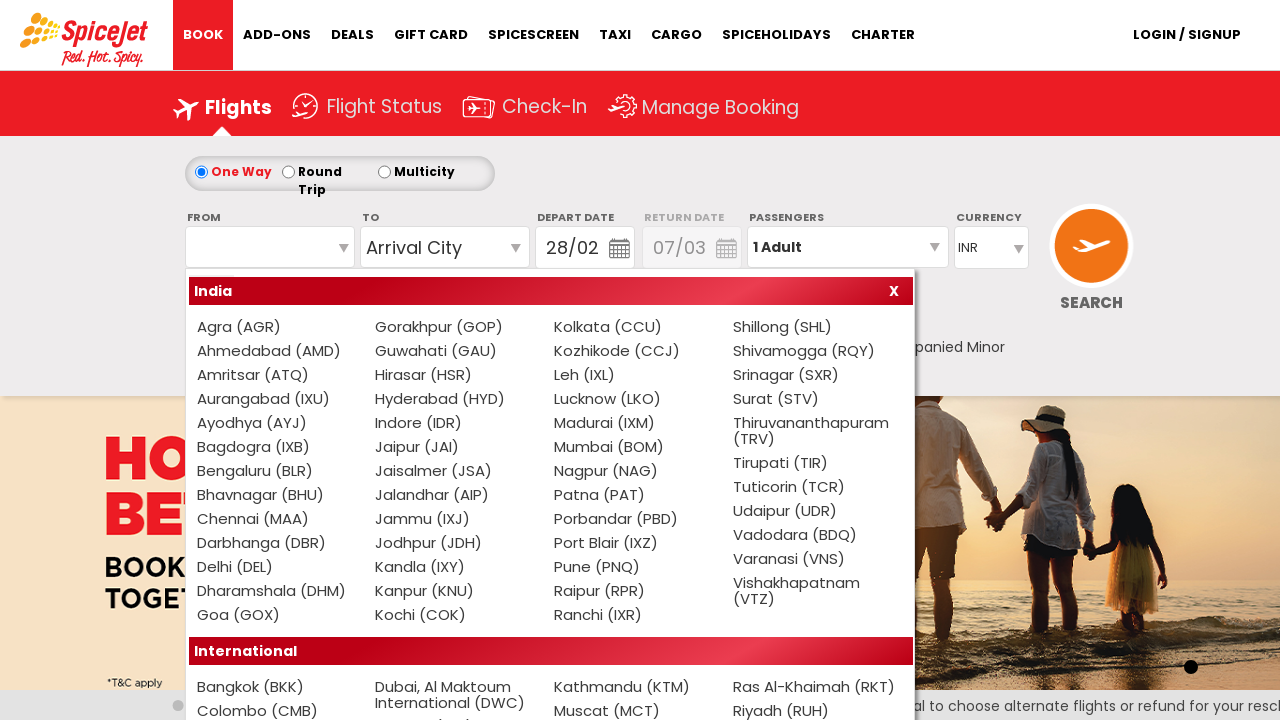

Checked city option 5:  Ayodhya (AYJ)
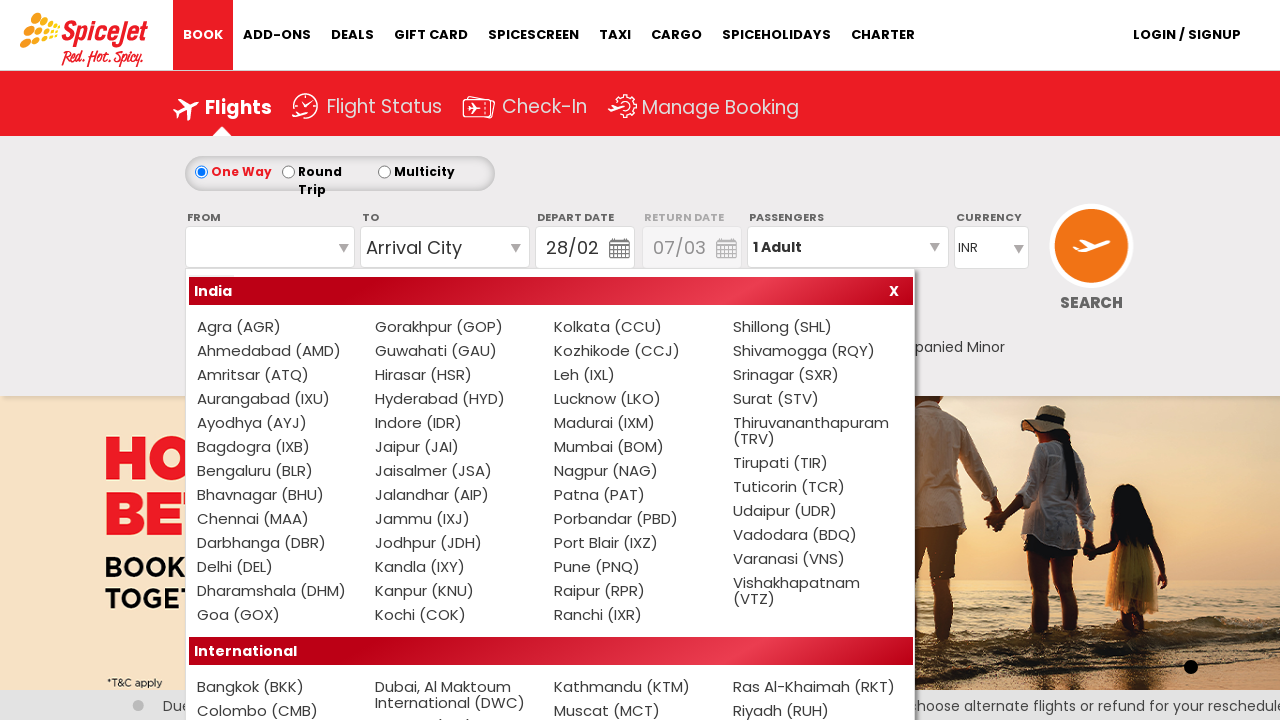

Checked city option 6:  Bagdogra (IXB)
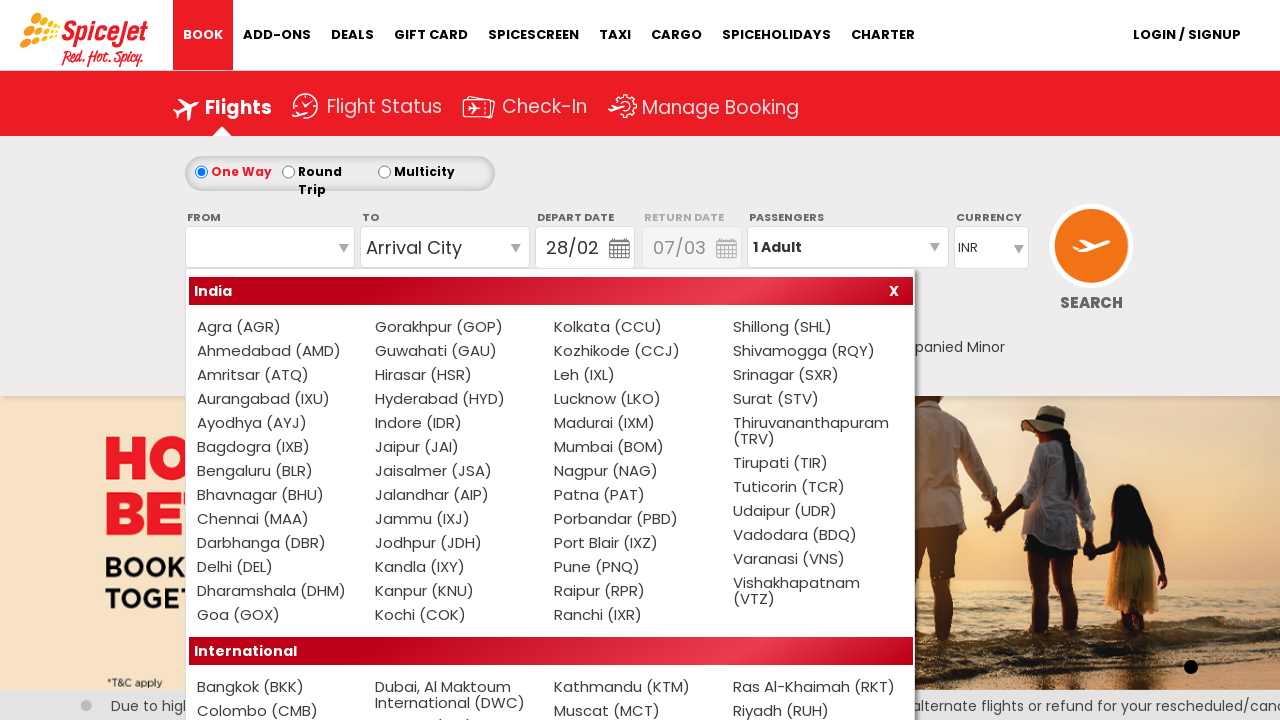

Checked city option 7:  Bengaluru (BLR)
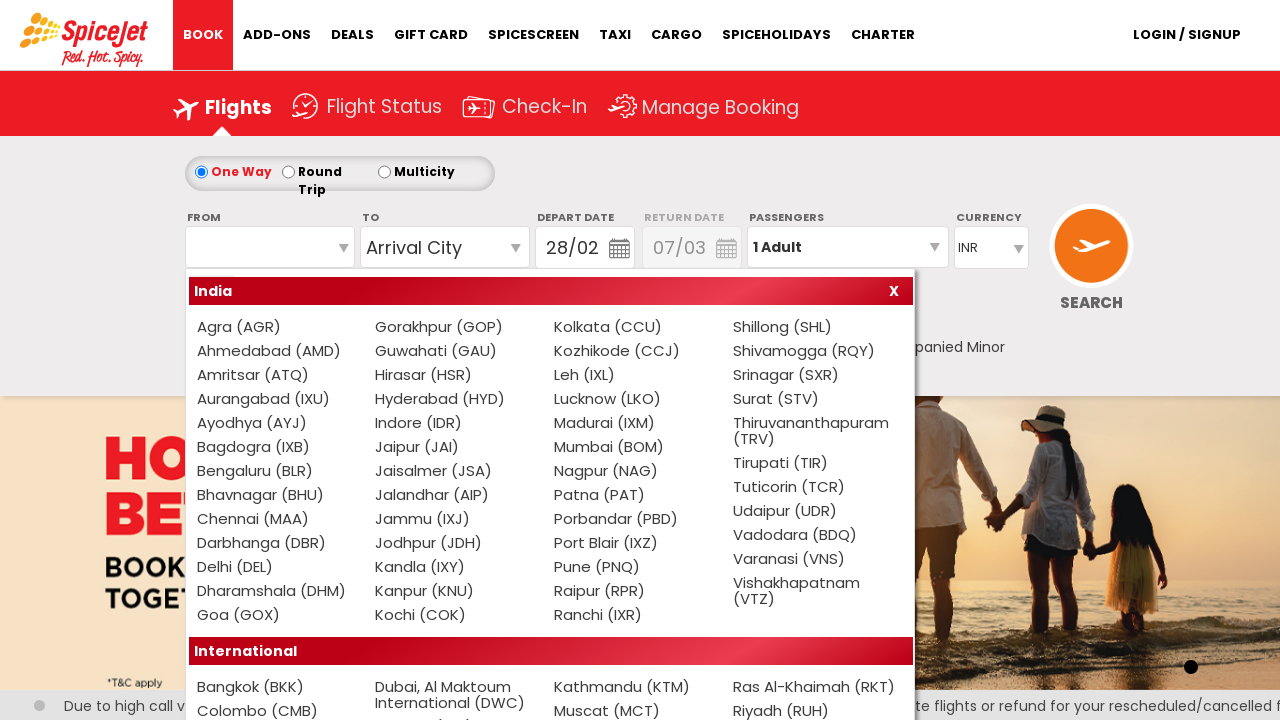

Checked city option 8:  Bhavnagar (BHU)
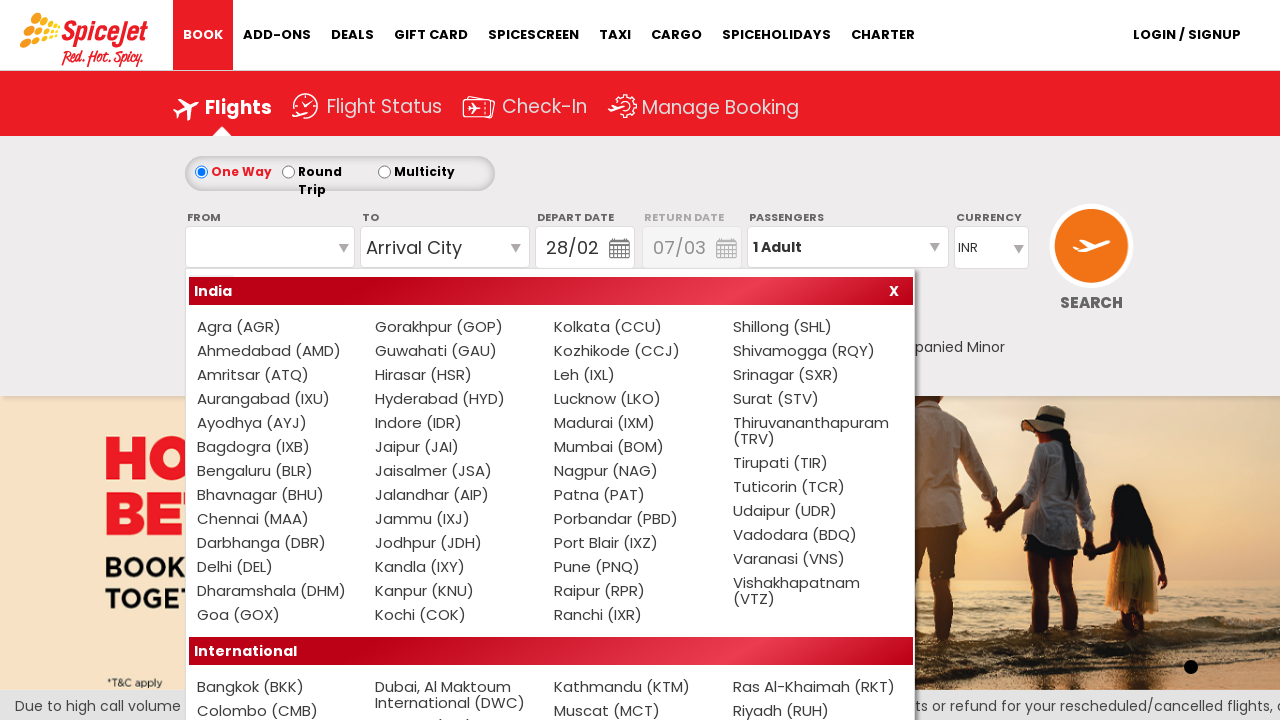

Checked city option 9:  Chennai (MAA)
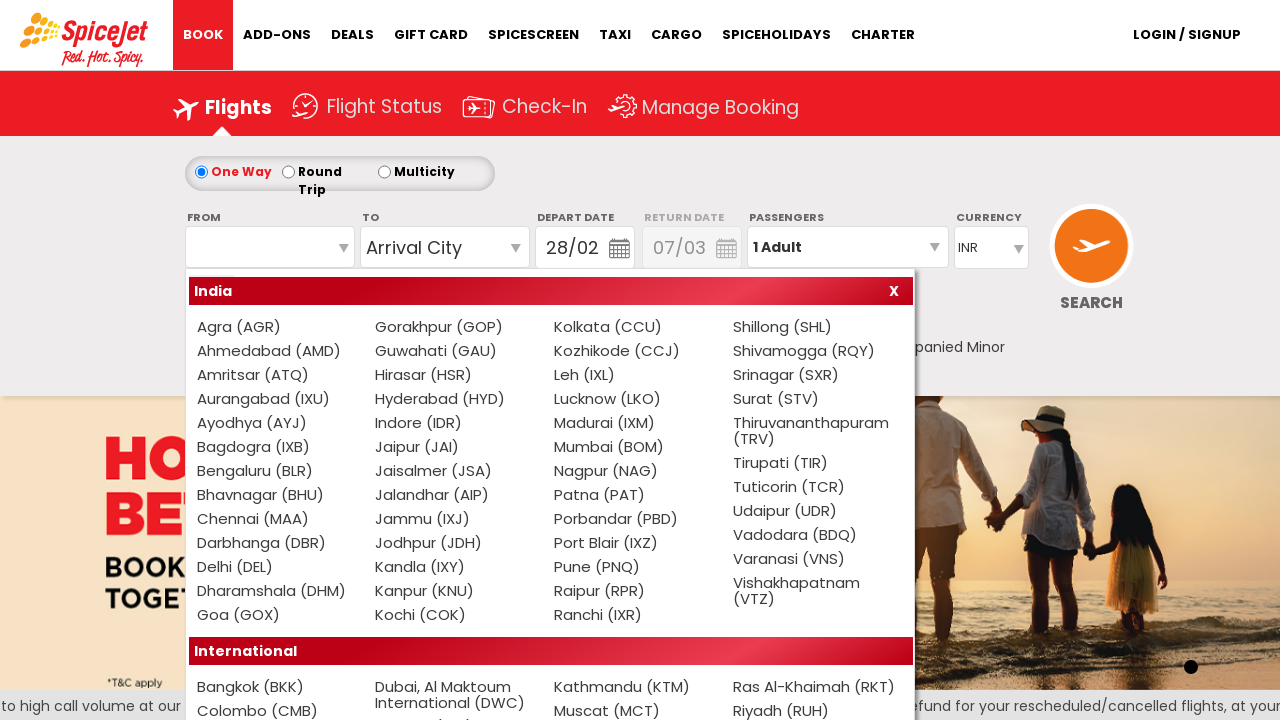

Checked city option 10:  Darbhanga (DBR)
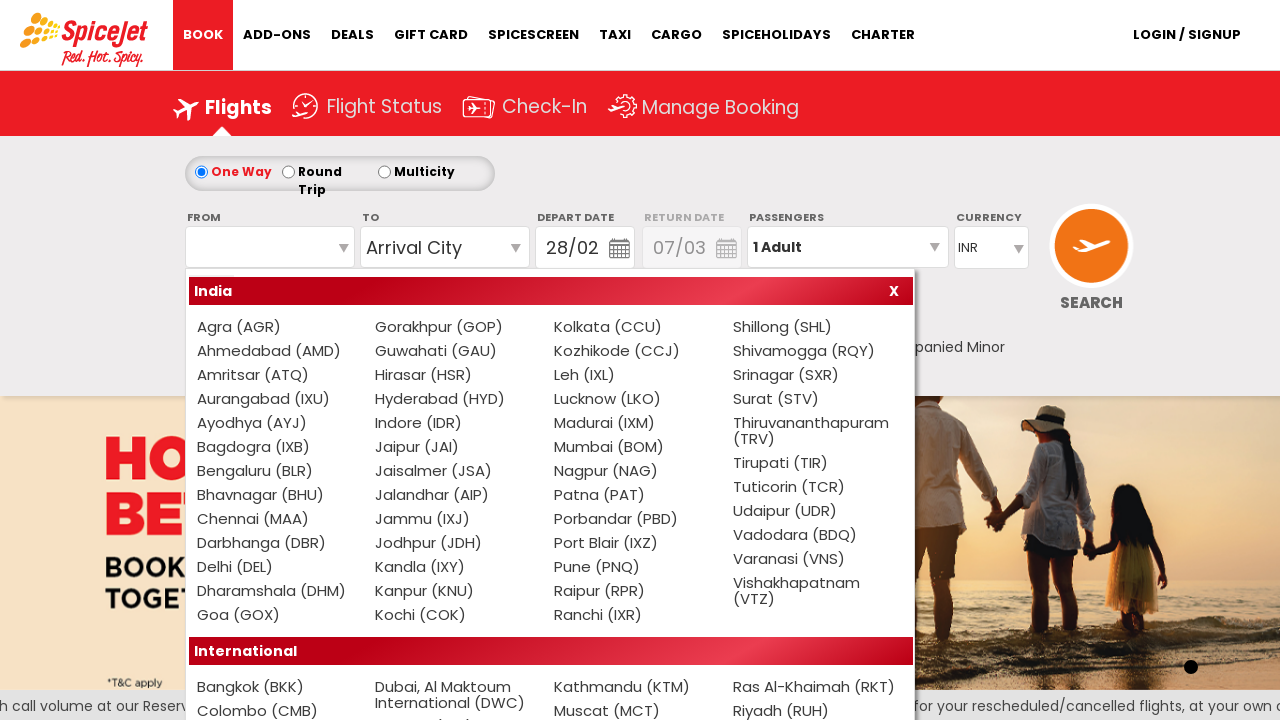

Checked city option 11:  Delhi (DEL)
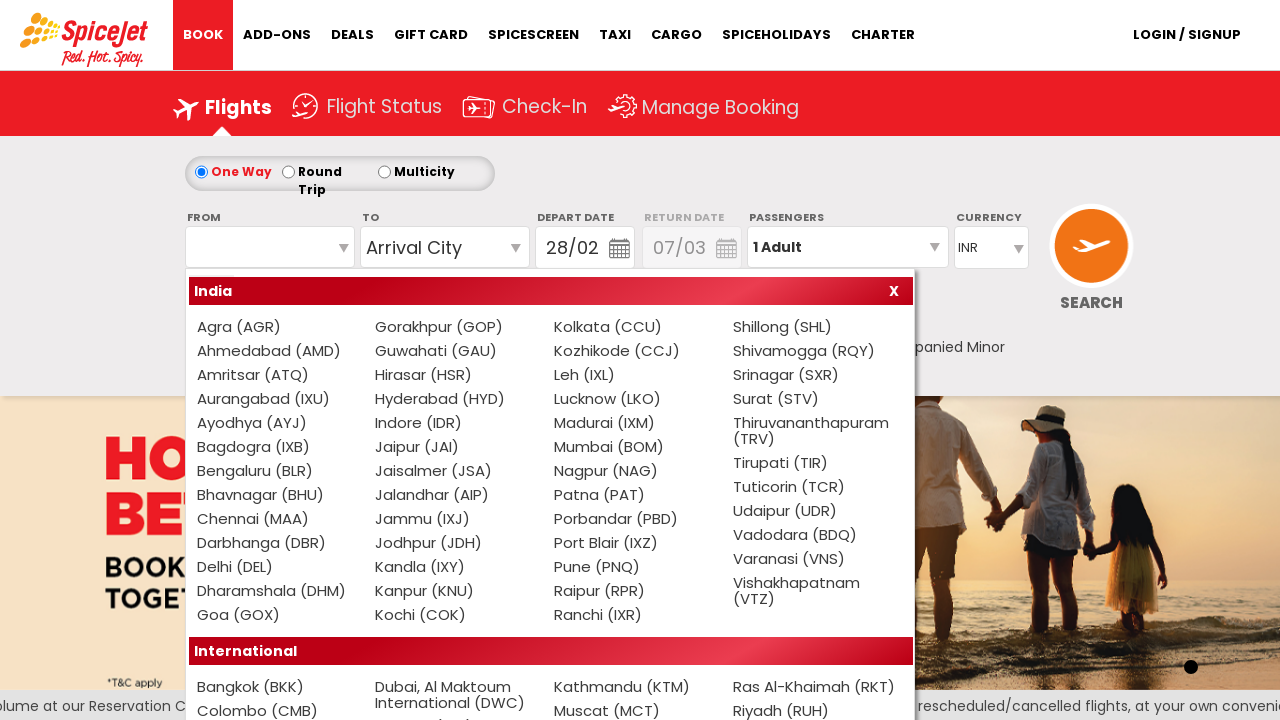

Checked city option 12:  Dharamshala (DHM)
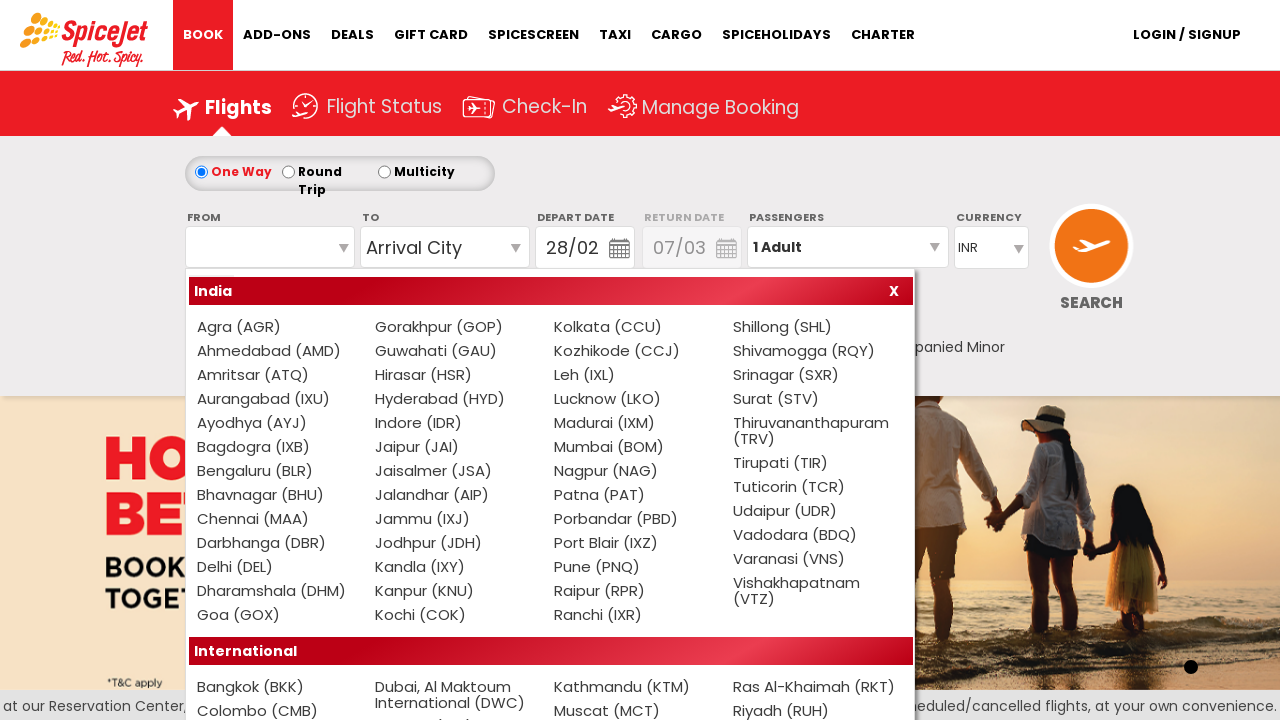

Checked city option 13:  Goa (GOX)
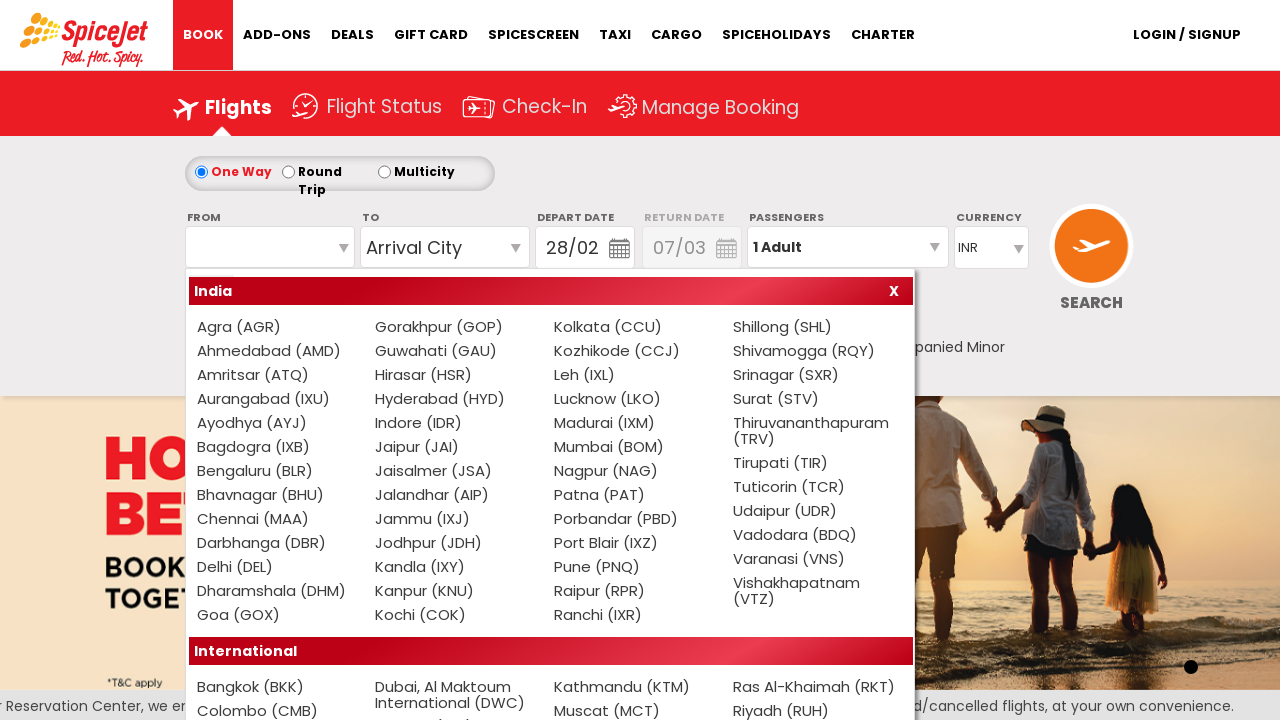

Checked city option 14:  Gorakhpur (GOP)
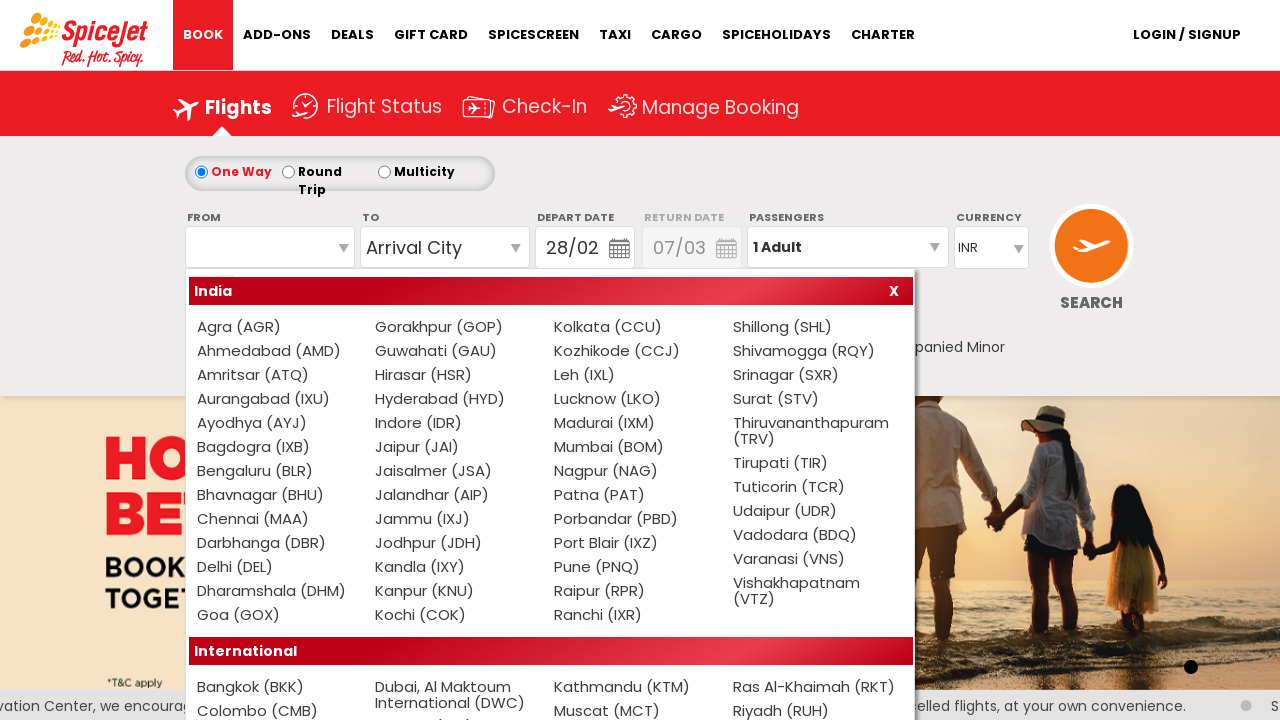

Checked city option 15:  Guwahati (GAU)
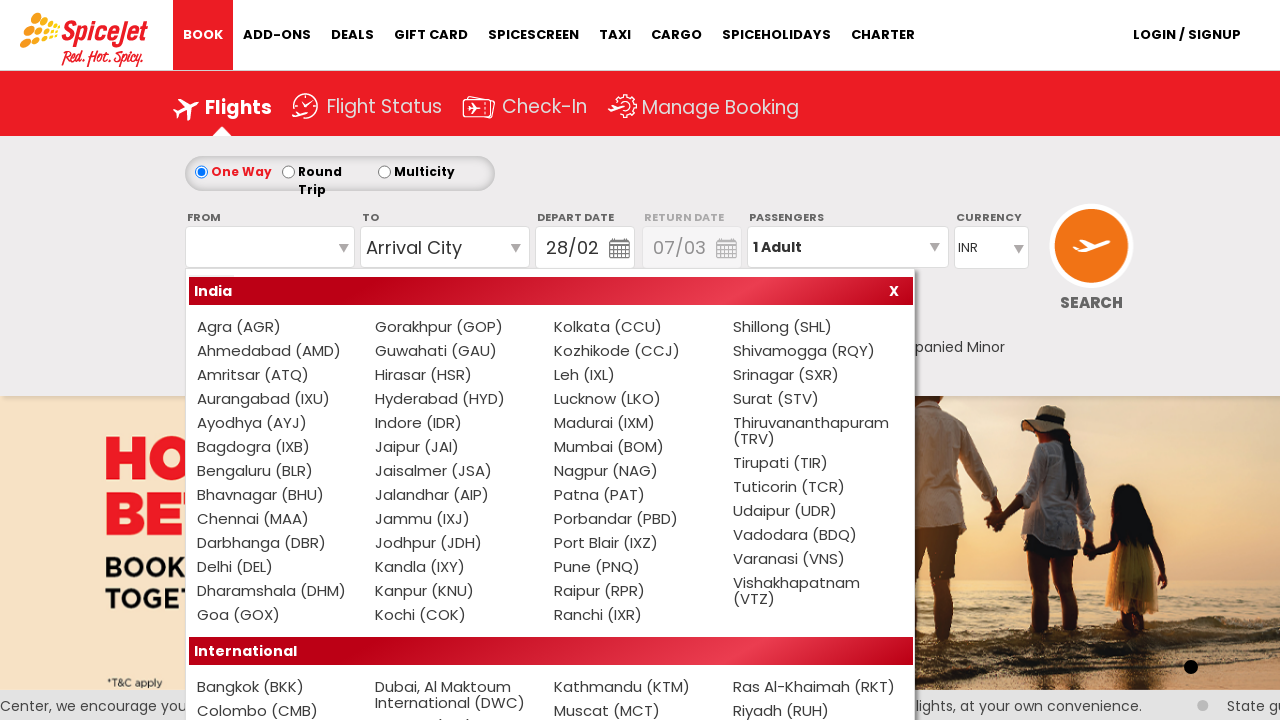

Checked city option 16:  Hirasar (HSR)
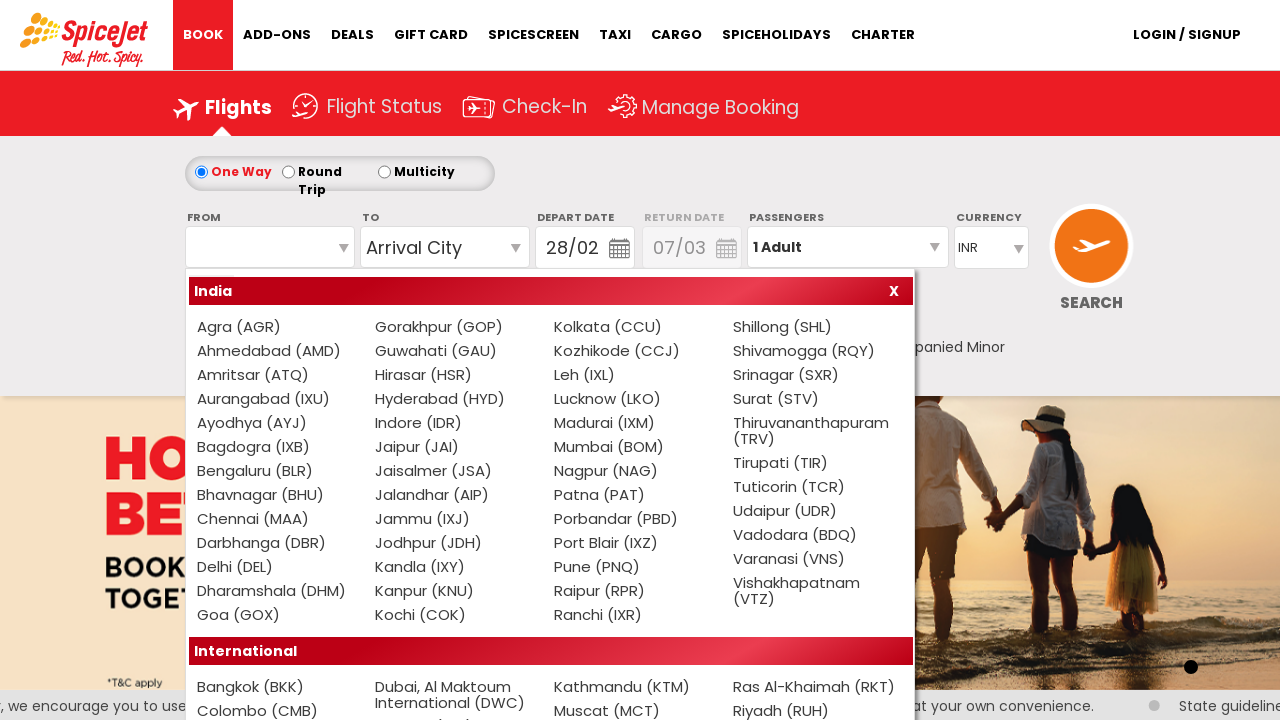

Checked city option 17:  Hyderabad (HYD)
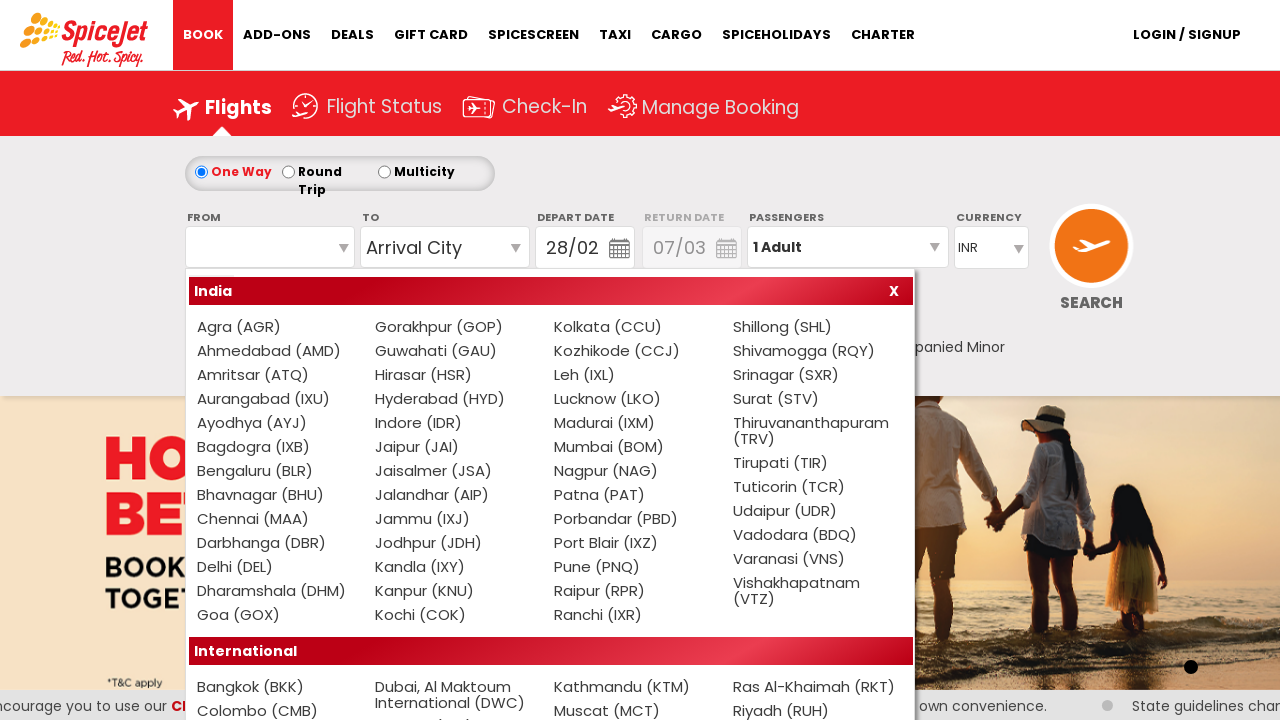

Selected Hyderabad as departure city at (456, 399) on div.search_options_menucontent div#dropdownGroup1 li a >> nth=16
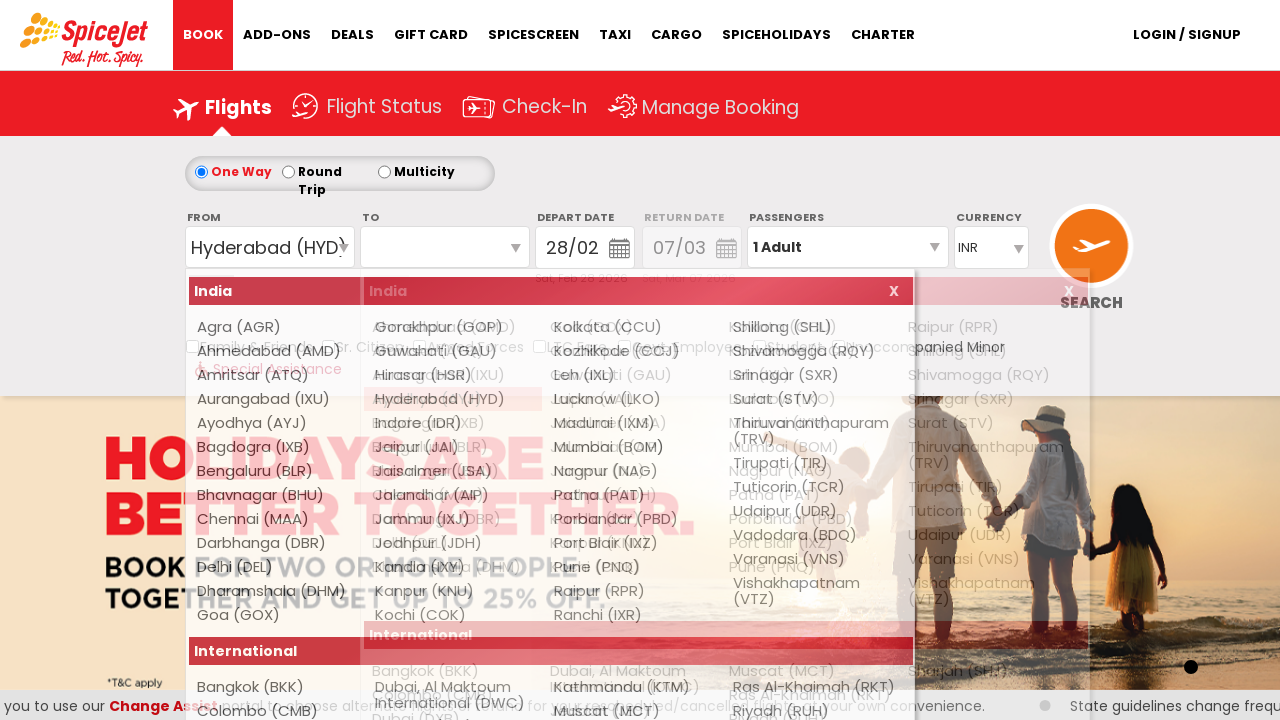

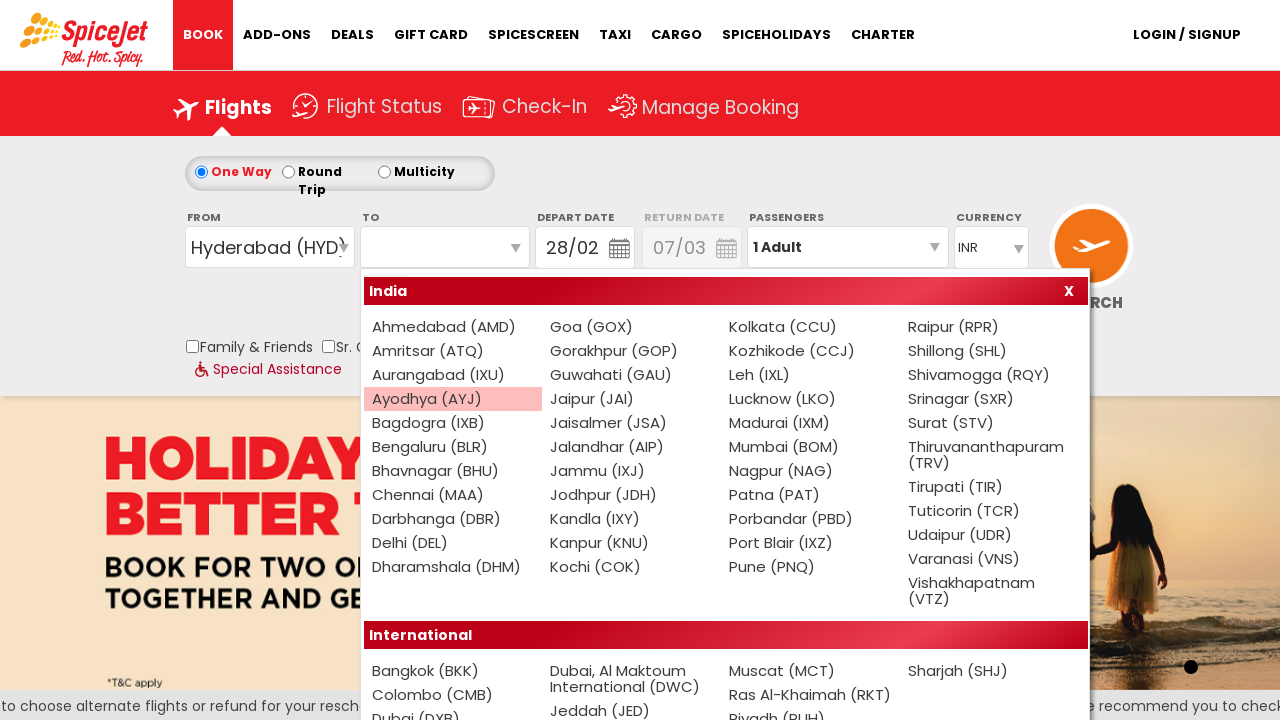